Navigates to a stock listing page and verifies that the stock information table is loaded and displayed

Starting URL: https://www.moneyworks4me.com/best-index/nse-stocks/top-nifty50-companies-list/

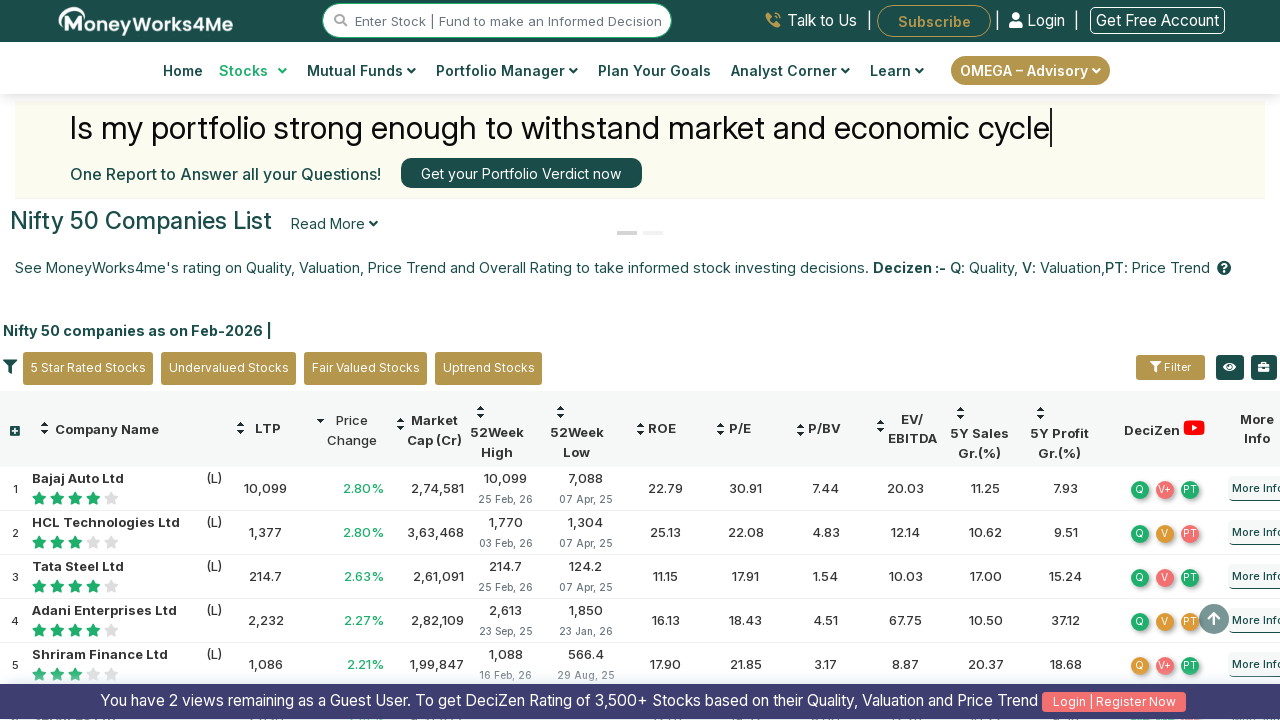

Navigated to NSE top Nifty50 companies list page
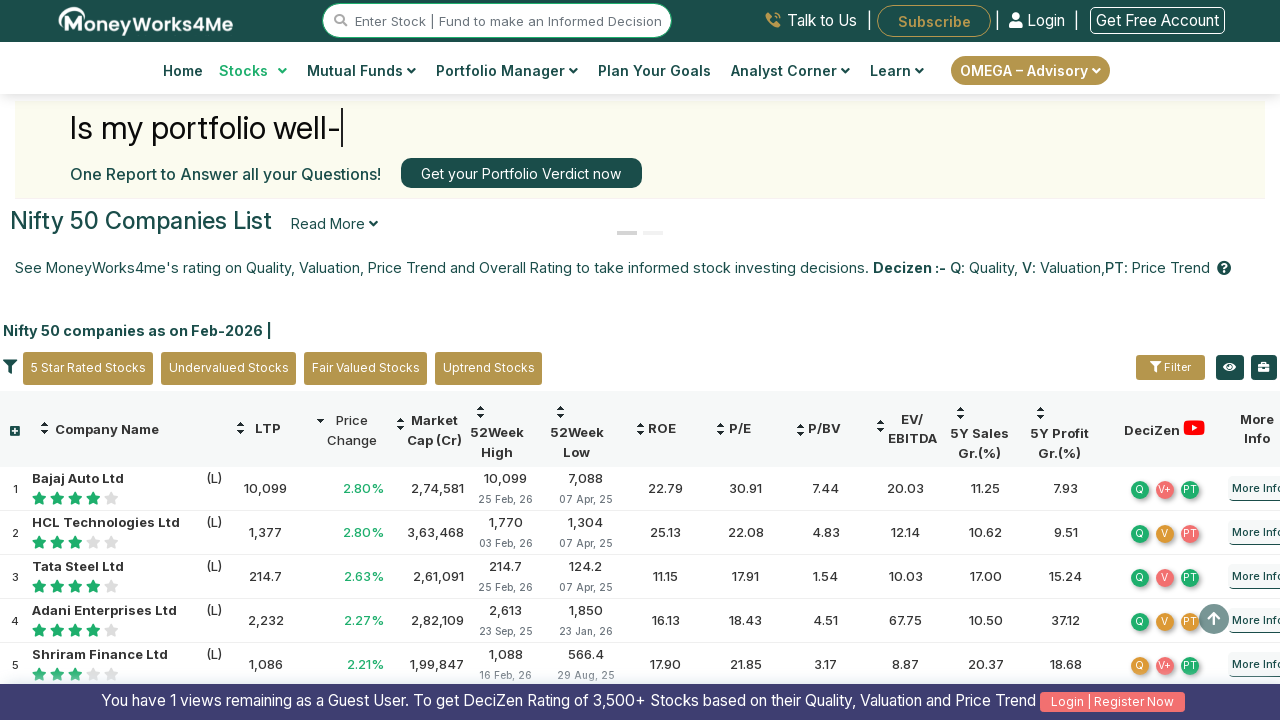

Stock information table loaded
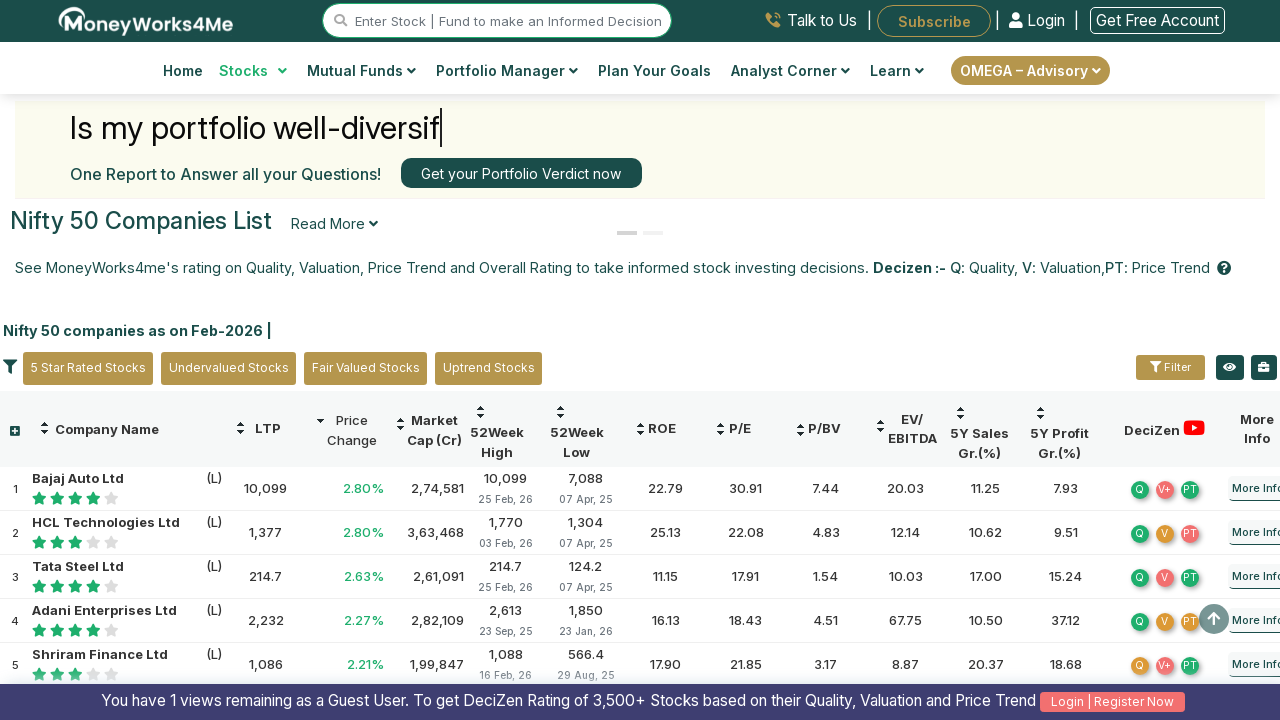

Stock entries are displayed in the table
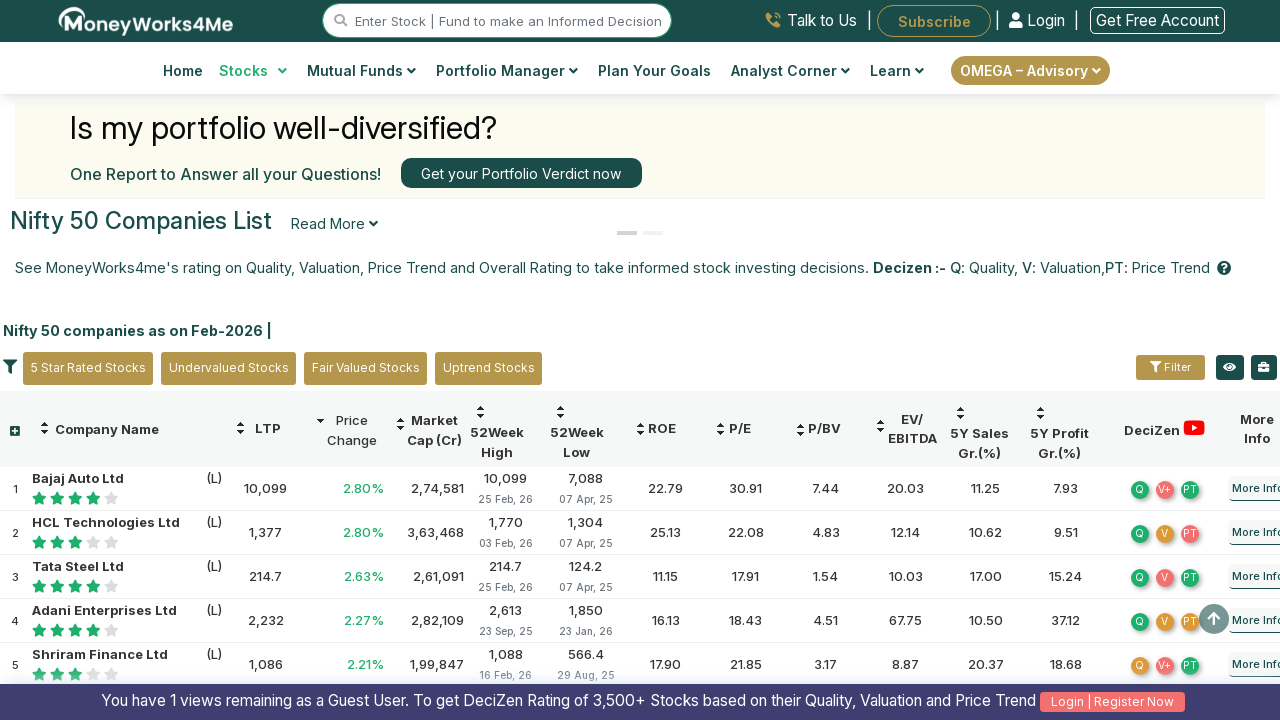

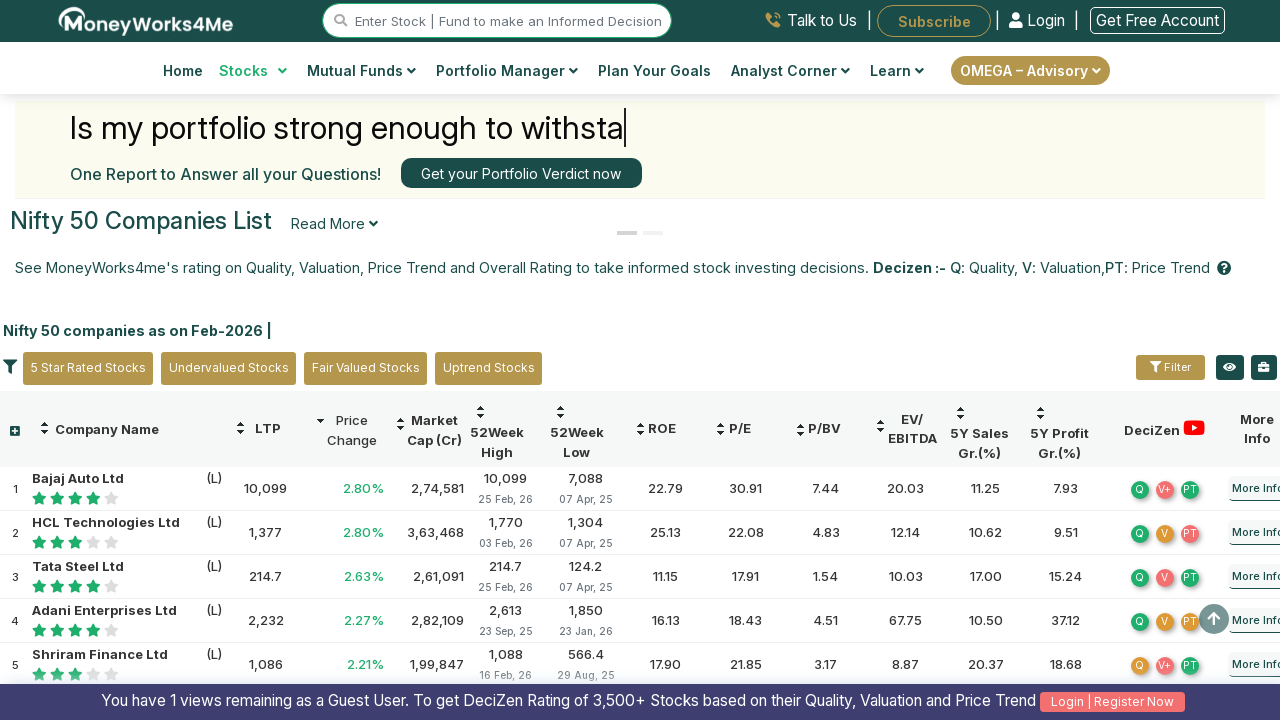